Fills out an enrollment form on ToolsQA selenium training page with personal information including name, email, mobile, and city

Starting URL: https://toolsqa.com/selenium-training?q=headers#enroll-form

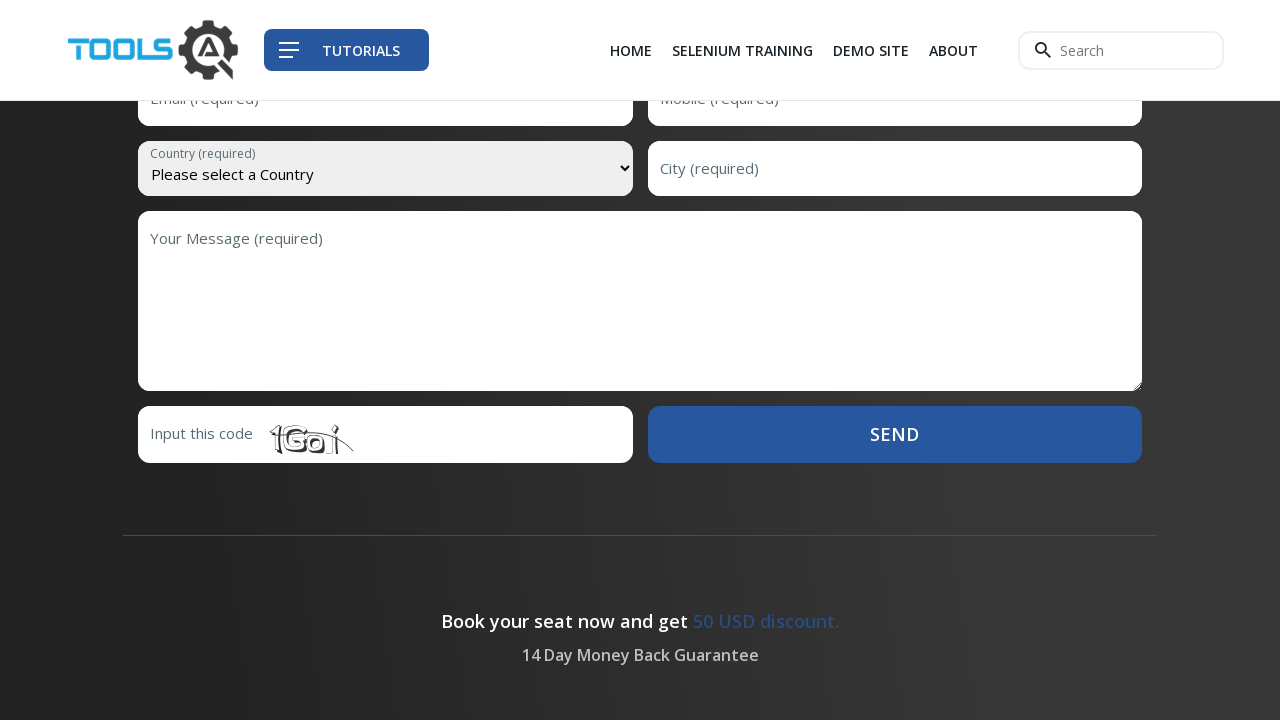

Filled first name field with 'Karthick' on input#first-name
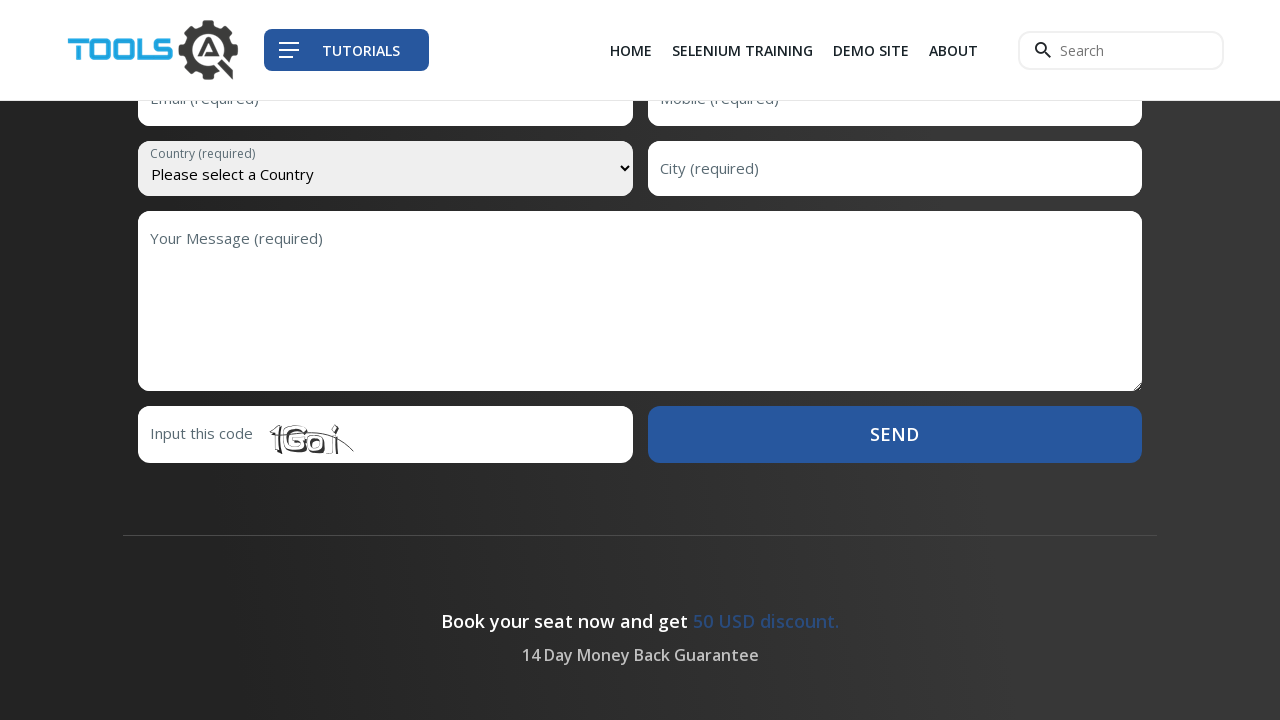

Filled last name field with 'Raja' on input#last-name
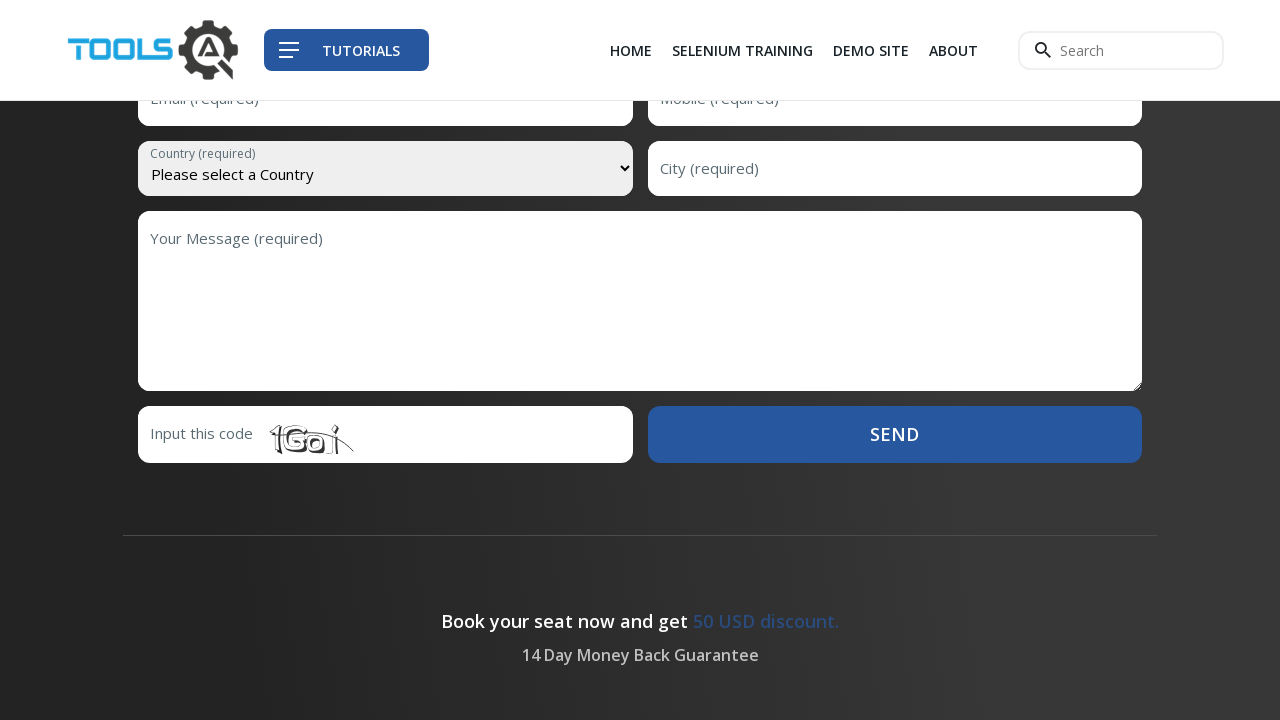

Filled email field with 'karthick@gmail.com' on input#email
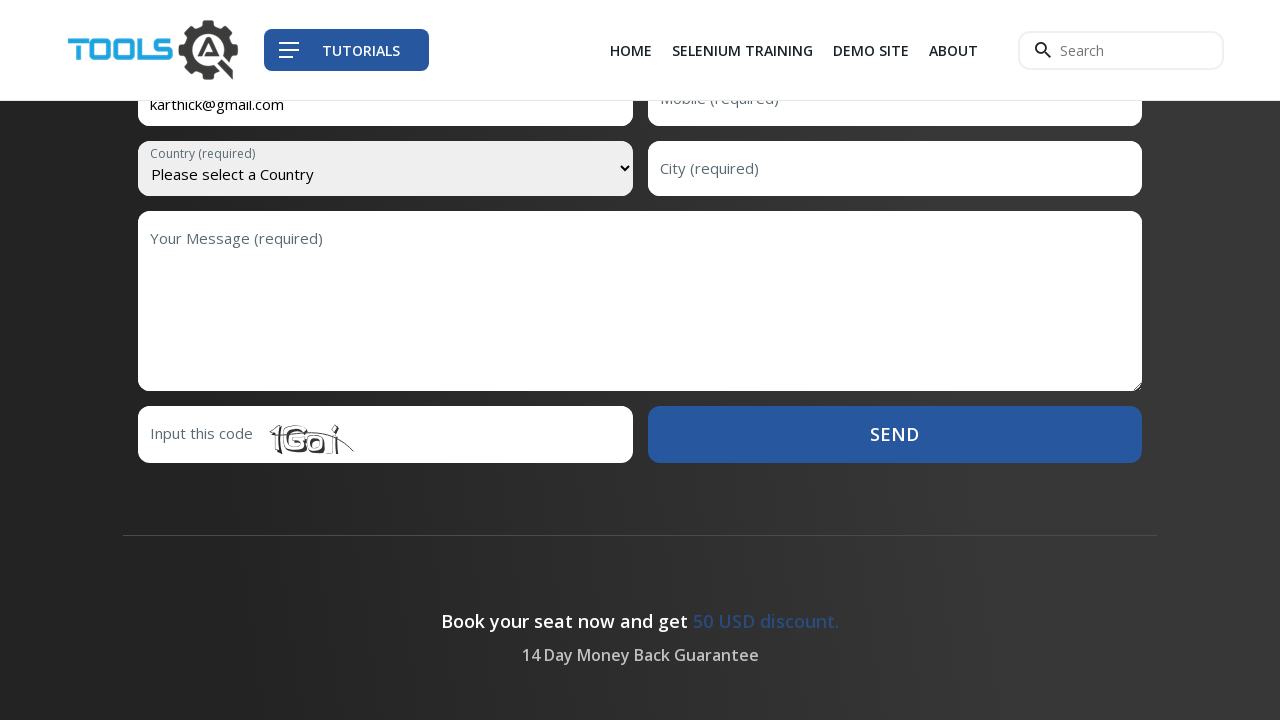

Filled mobile number field with '7010682939' on input#mobile
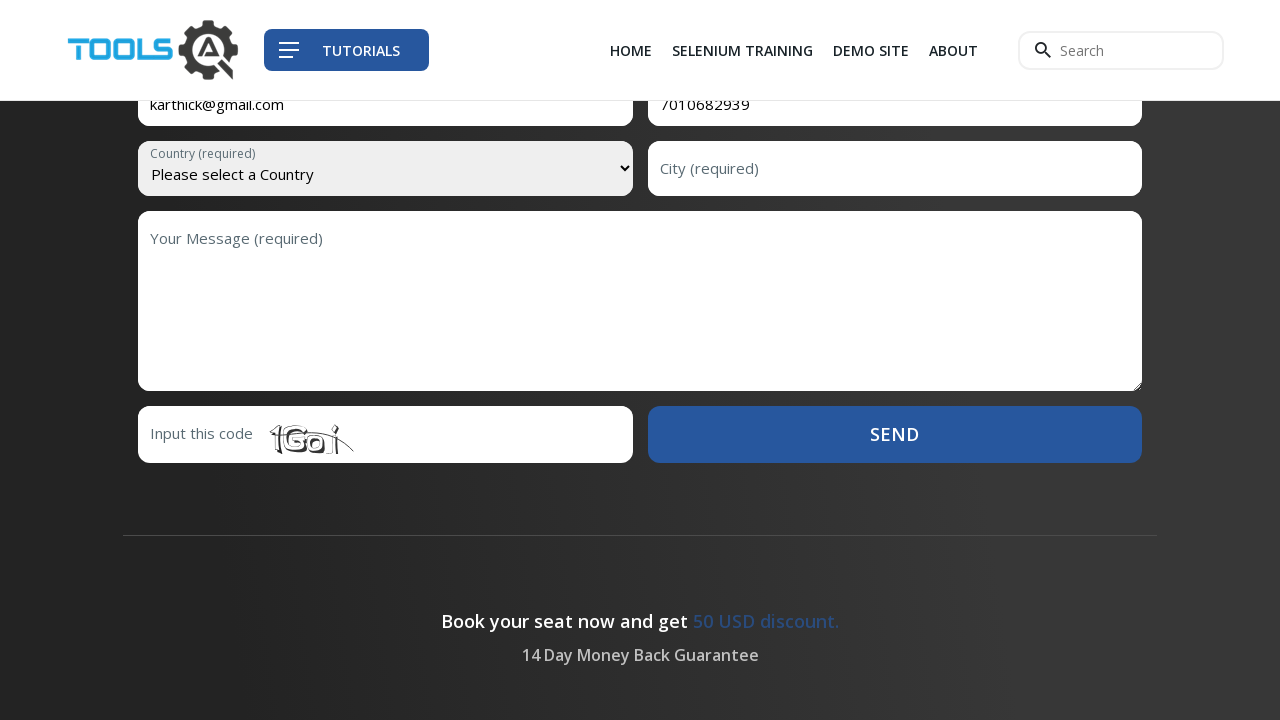

Clicked on country dropdown at (385, 168) on select#country
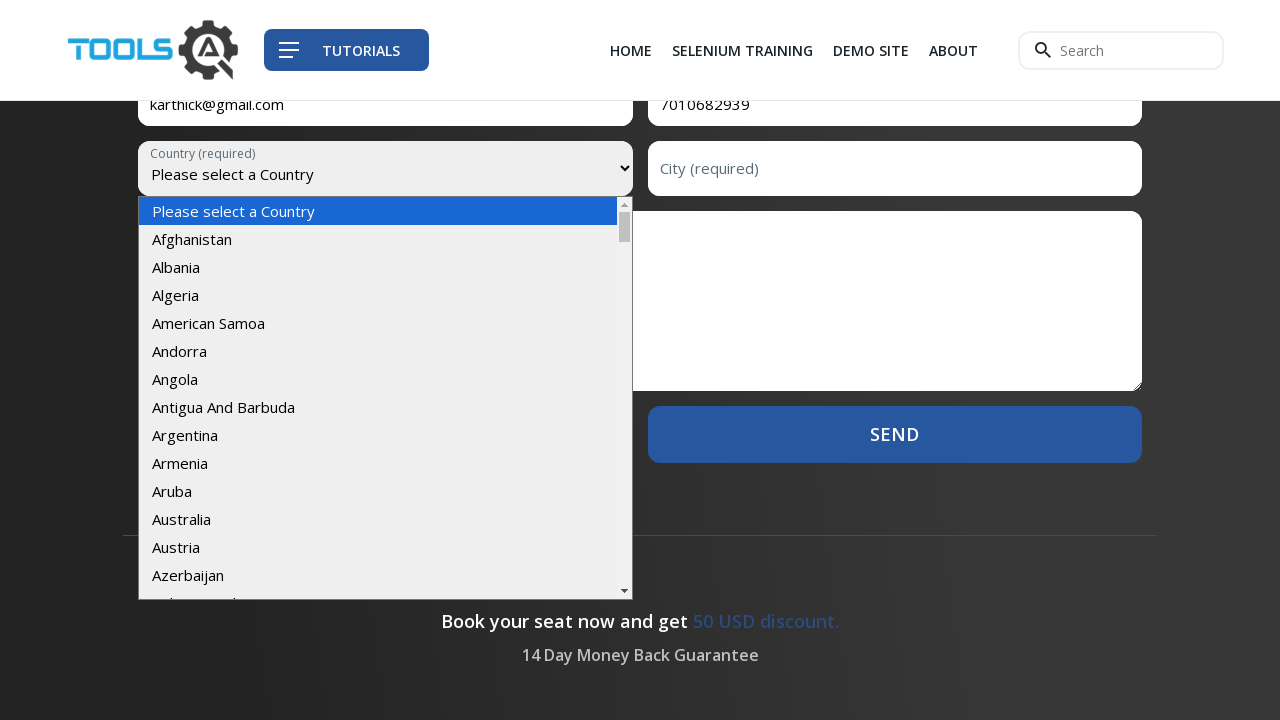

Filled city field with 'tiruppur' on input#city
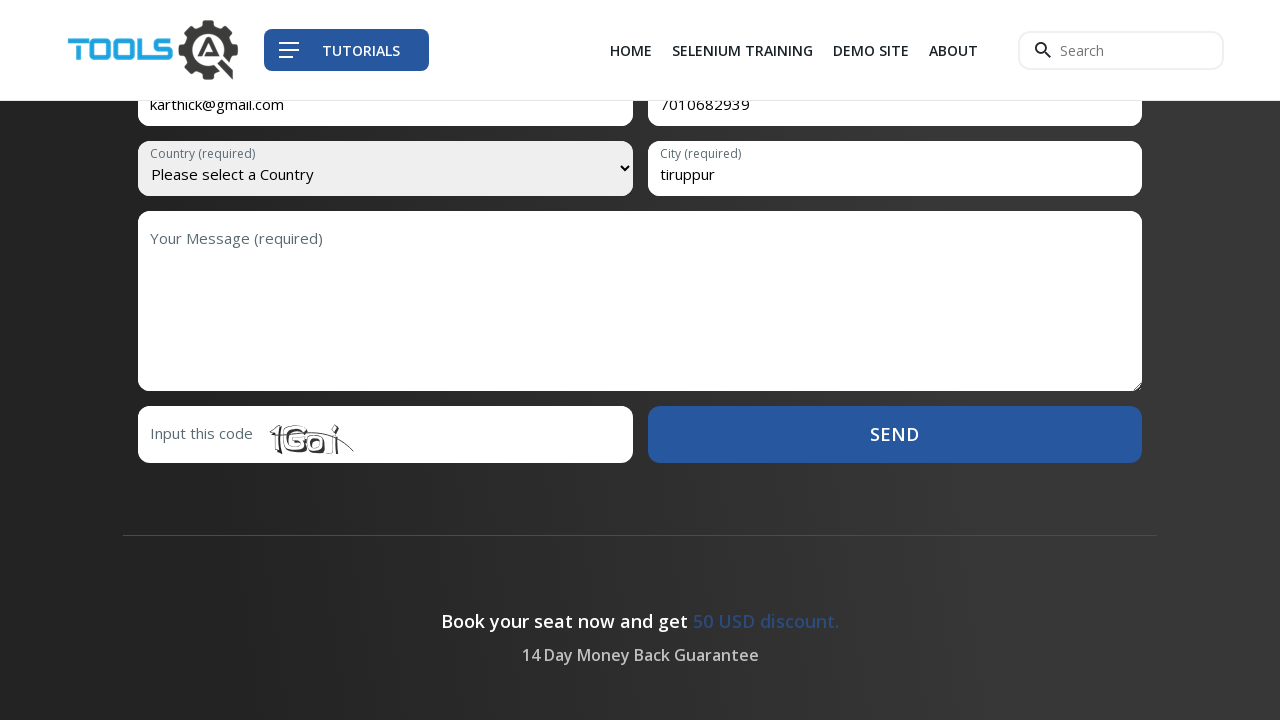

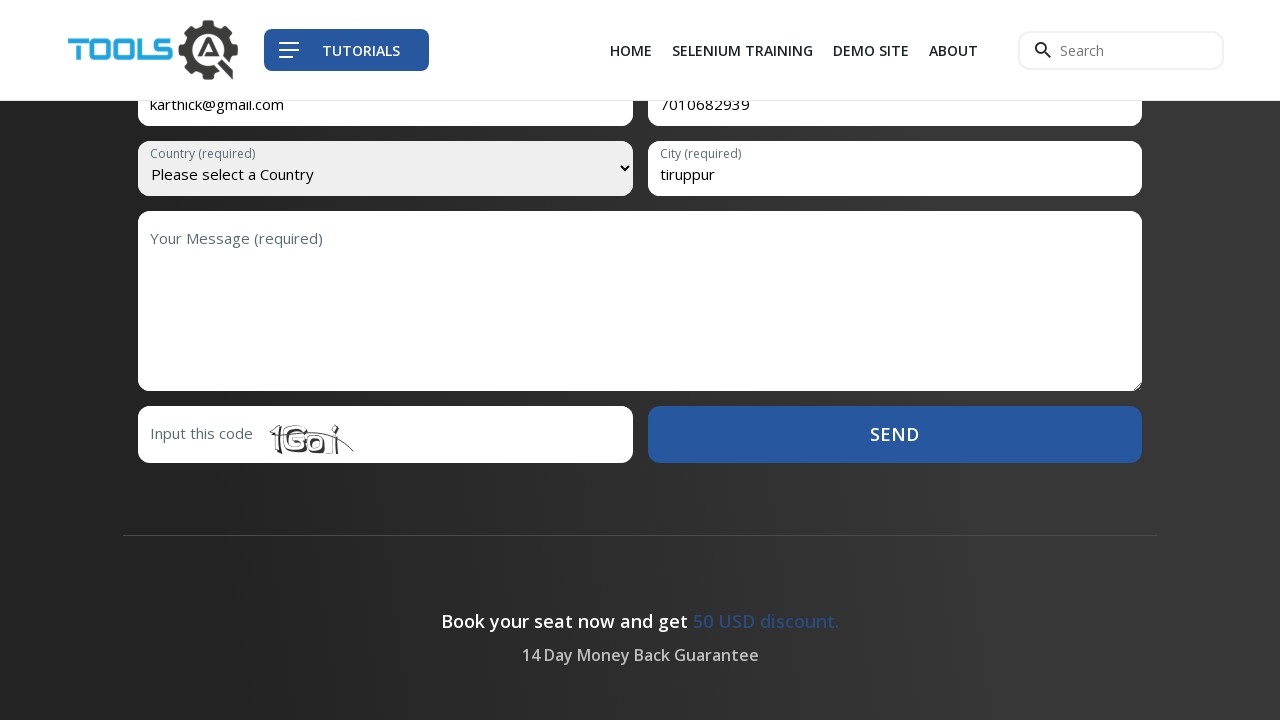